Tests JavaScript alert functionality by clicking on a prompt alert button, entering text, and accepting the alert

Starting URL: http://the-internet.herokuapp.com/javascript_alerts

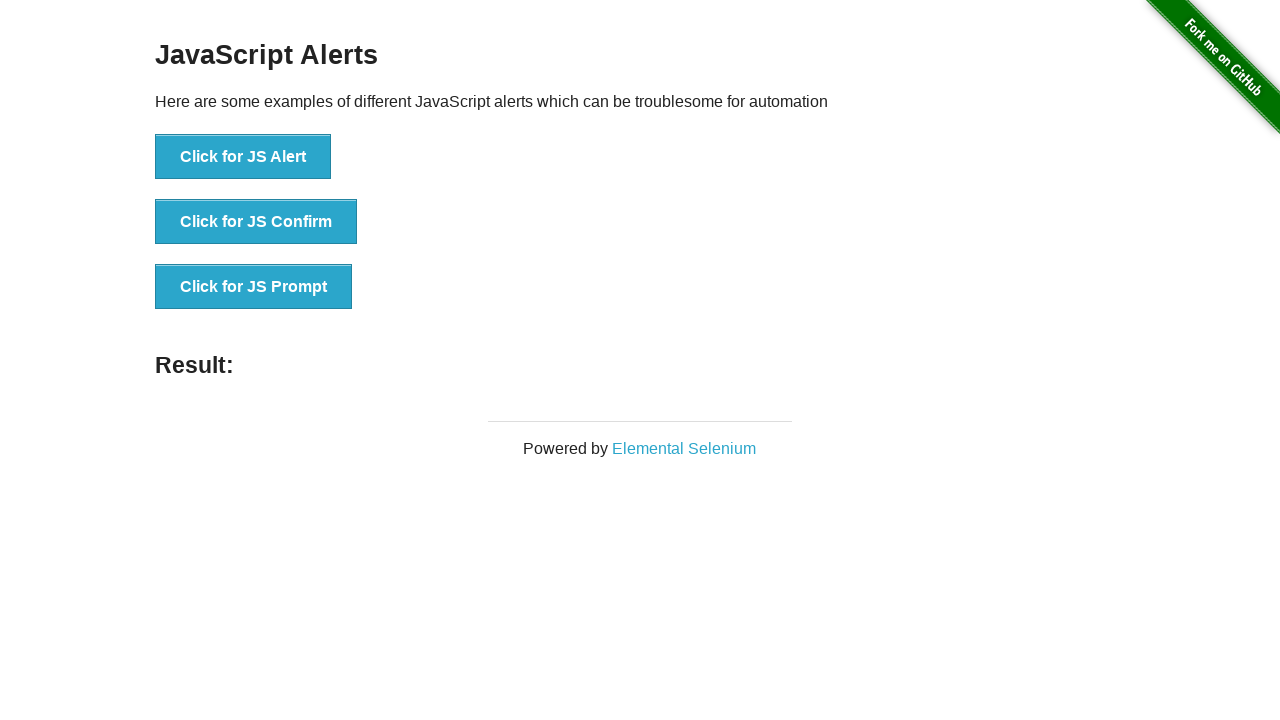

Clicked the 'Click for JS Prompt' button at (254, 287) on xpath=//button[contains(text(), 'Click for JS Prompt')]
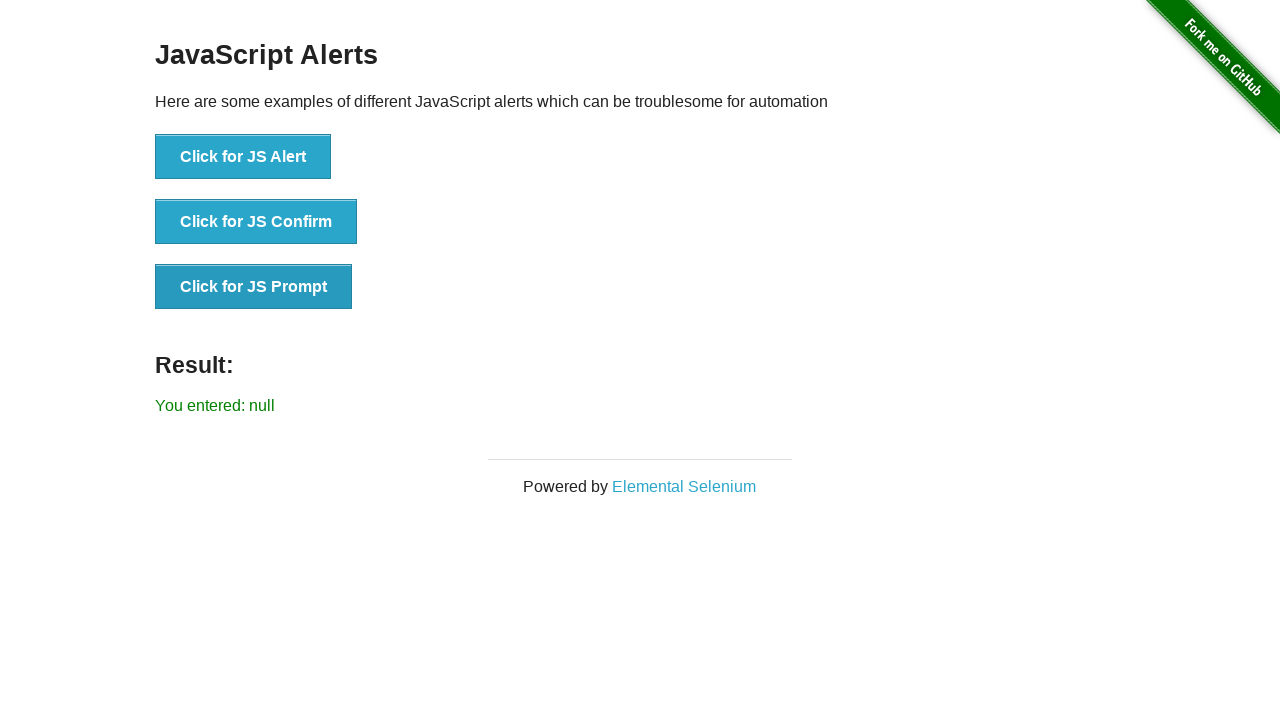

Set up dialog handler to accept prompt with 'Hello World'
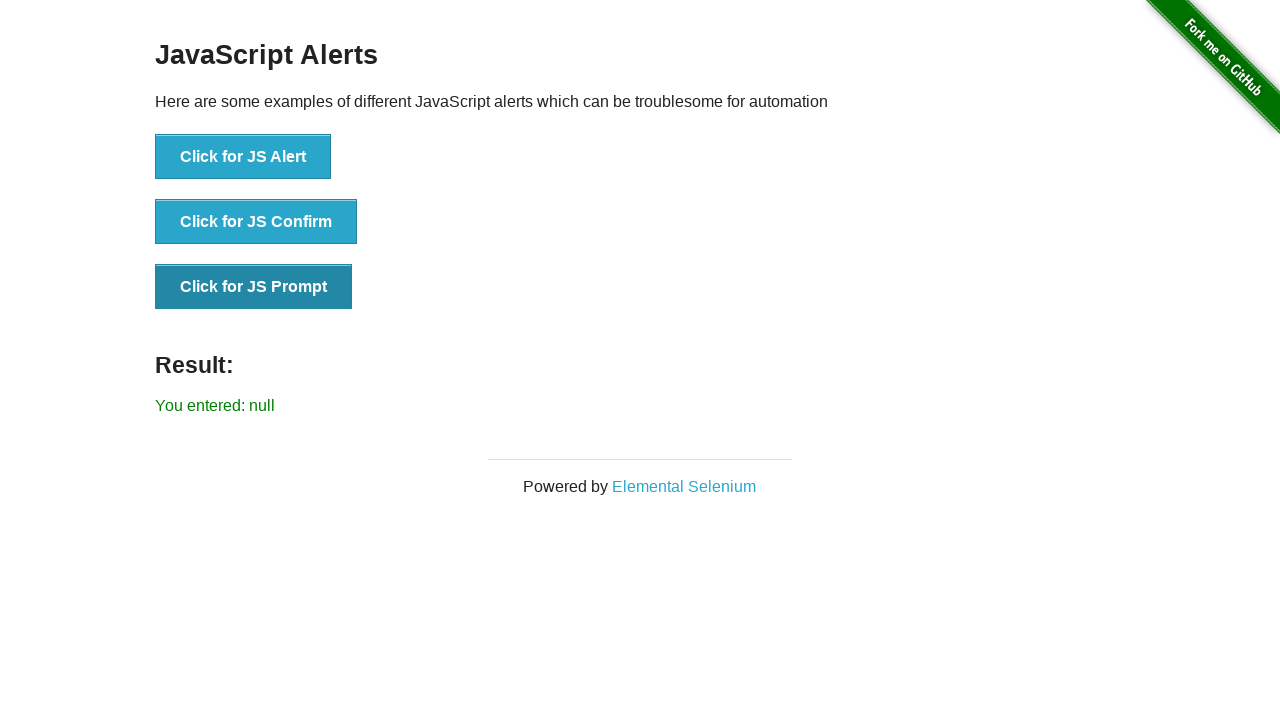

Result element appeared on the page
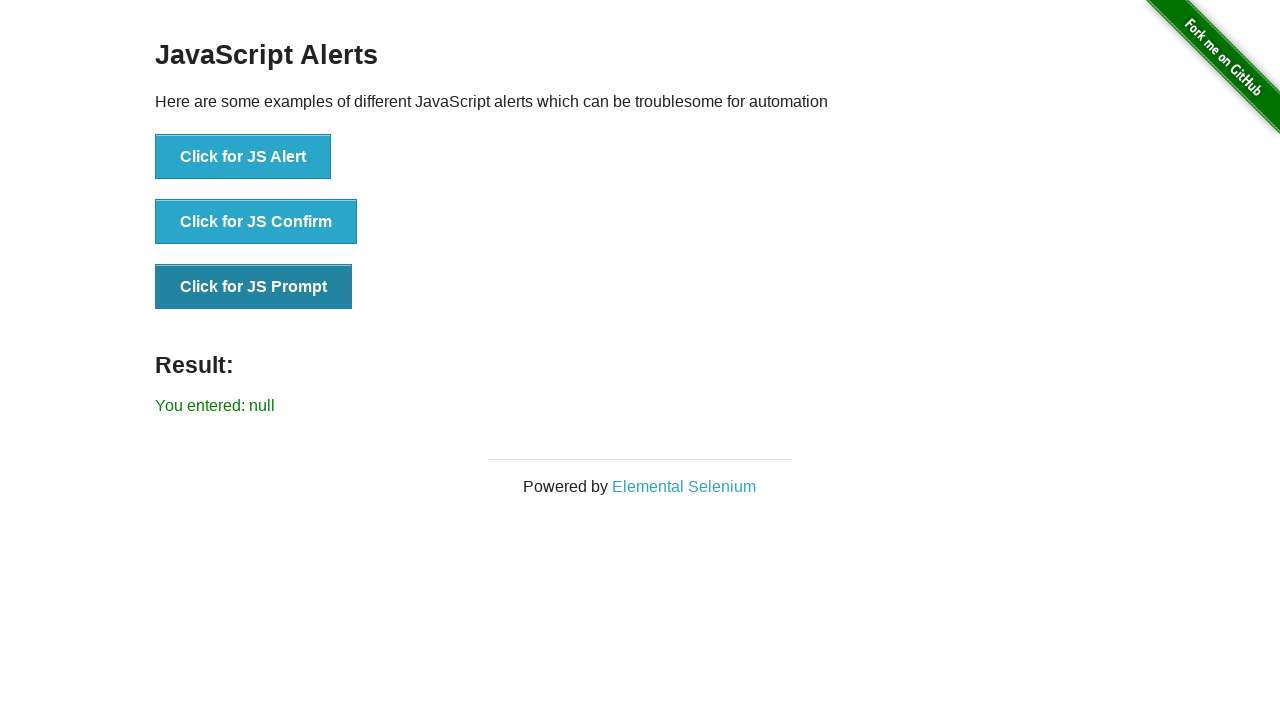

Retrieved result text content
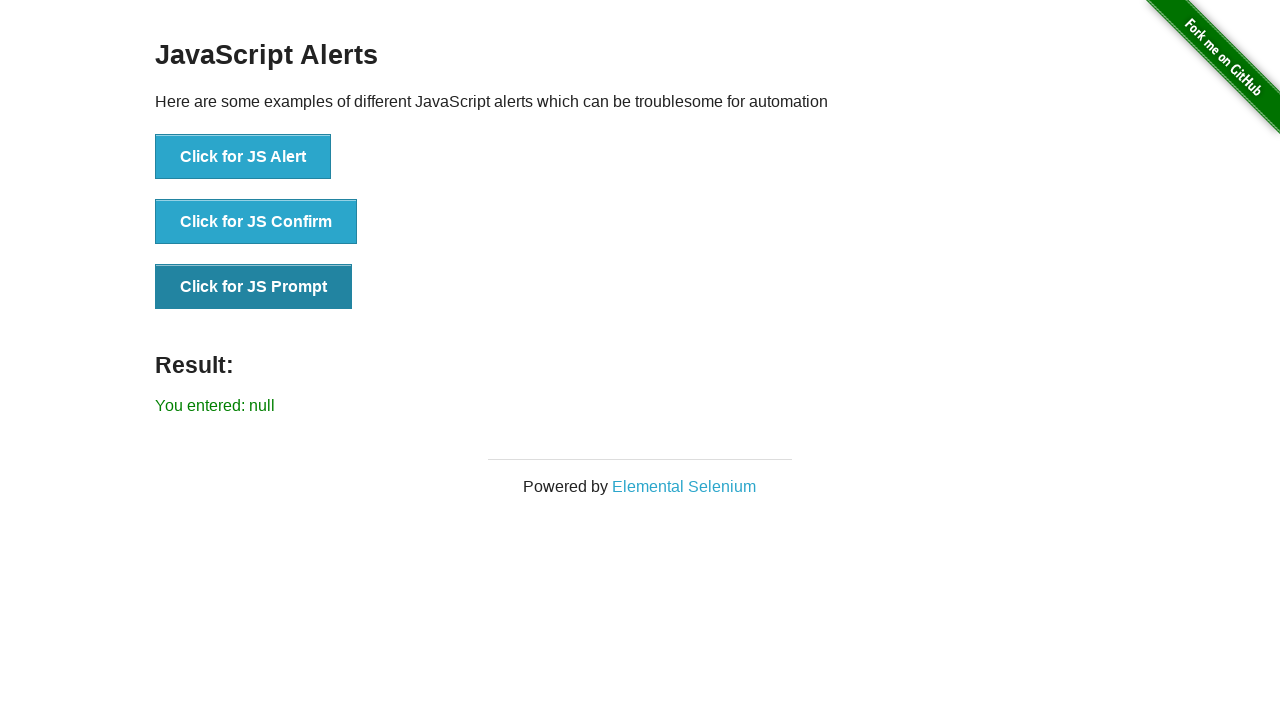

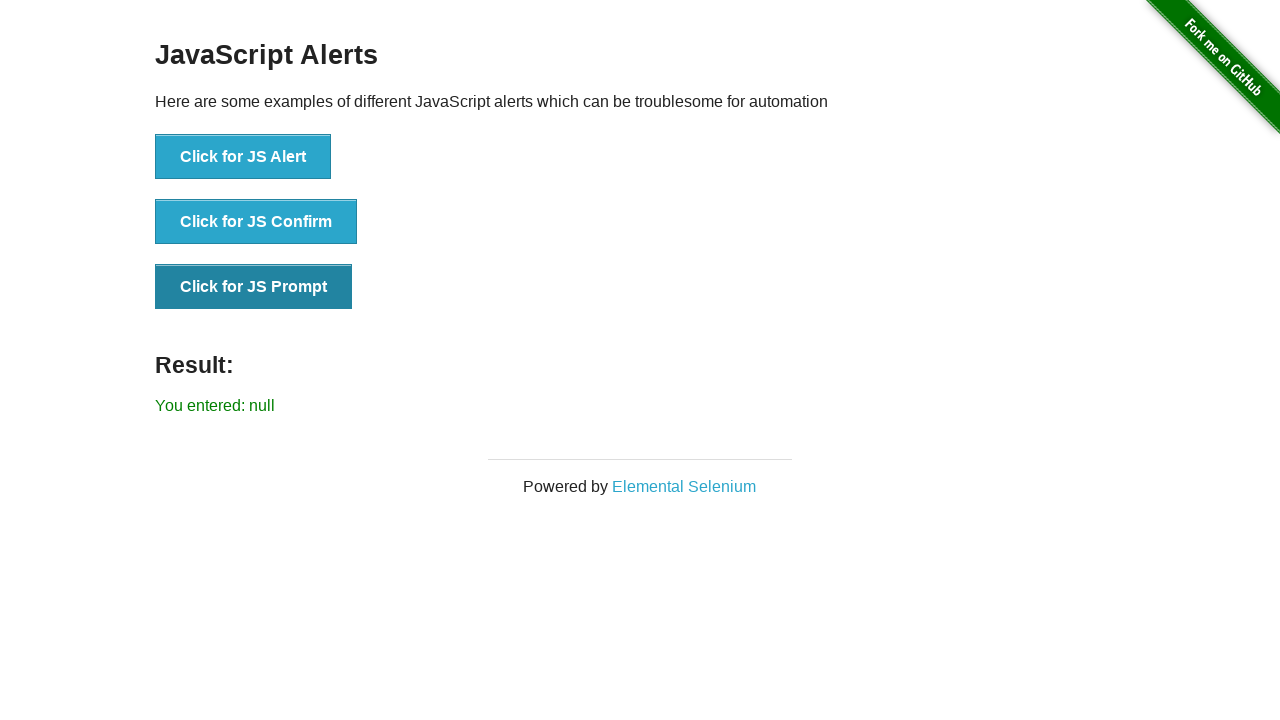